Navigates to a blogspot page and clicks through blog post links

Starting URL: https://h1heal.blogspot.com/

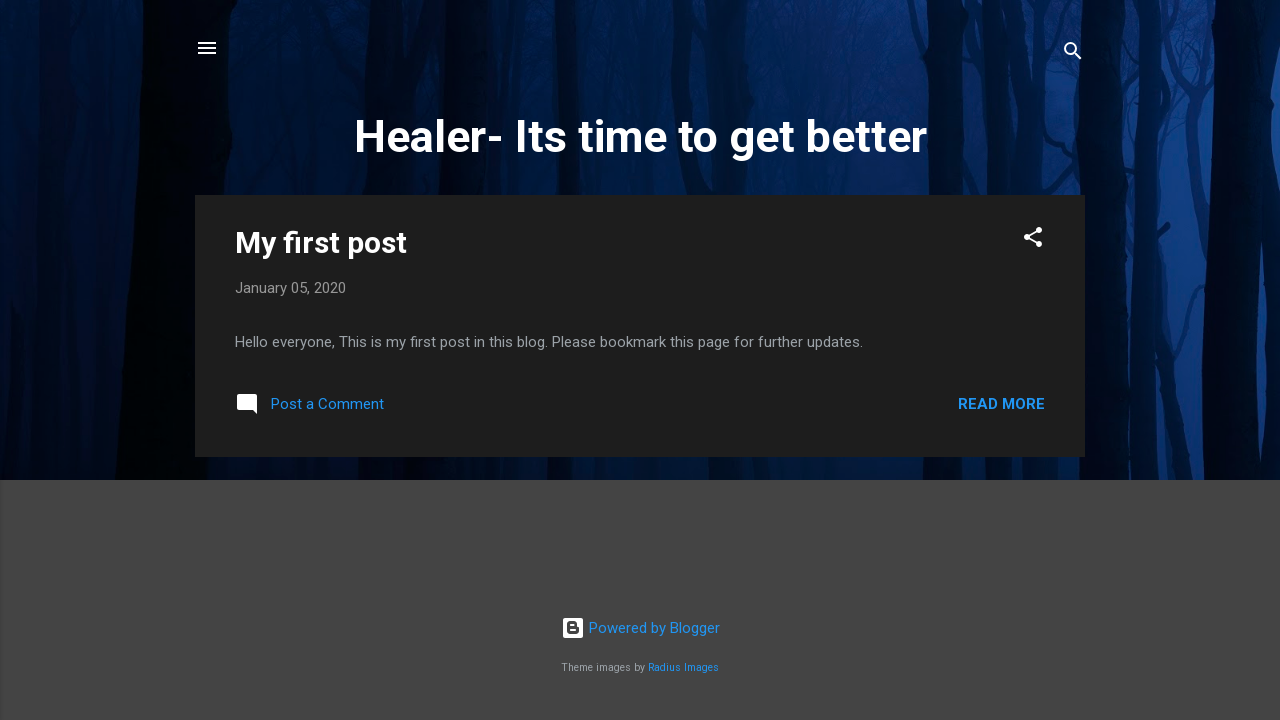

Clicked on 'My first post' link at (321, 242) on text='My first post'
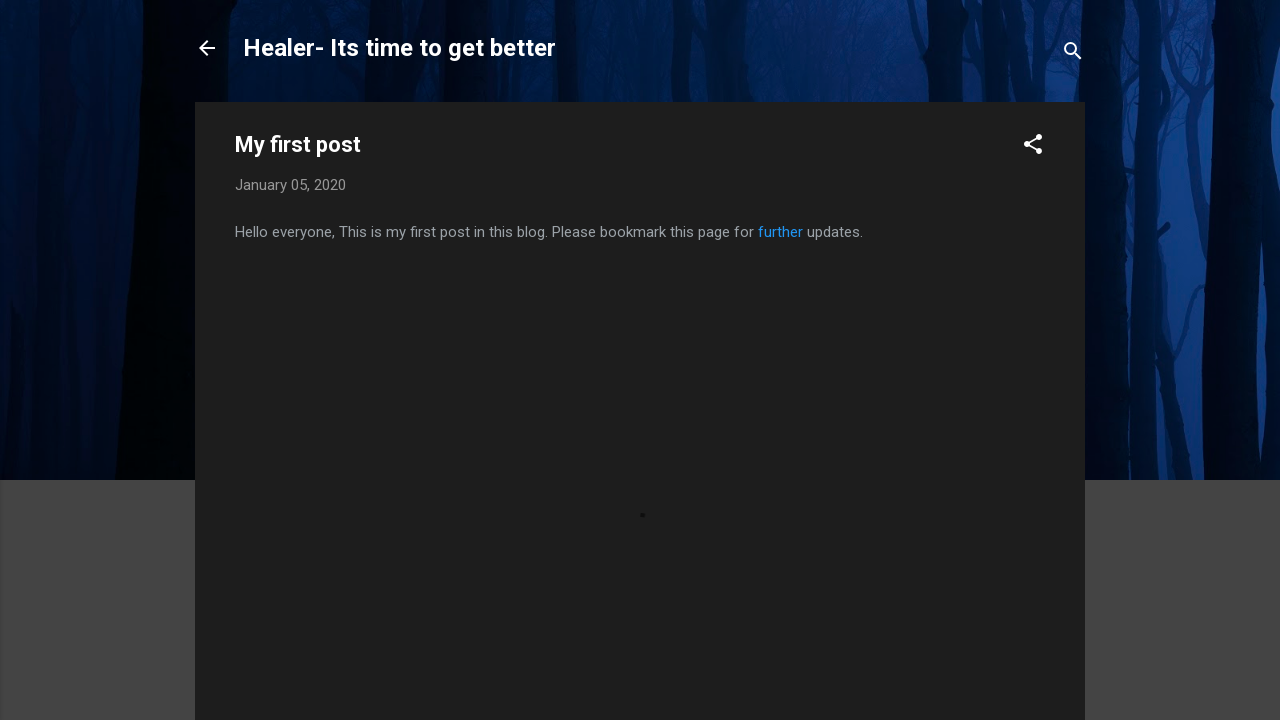

Waited for page to load (networkidle)
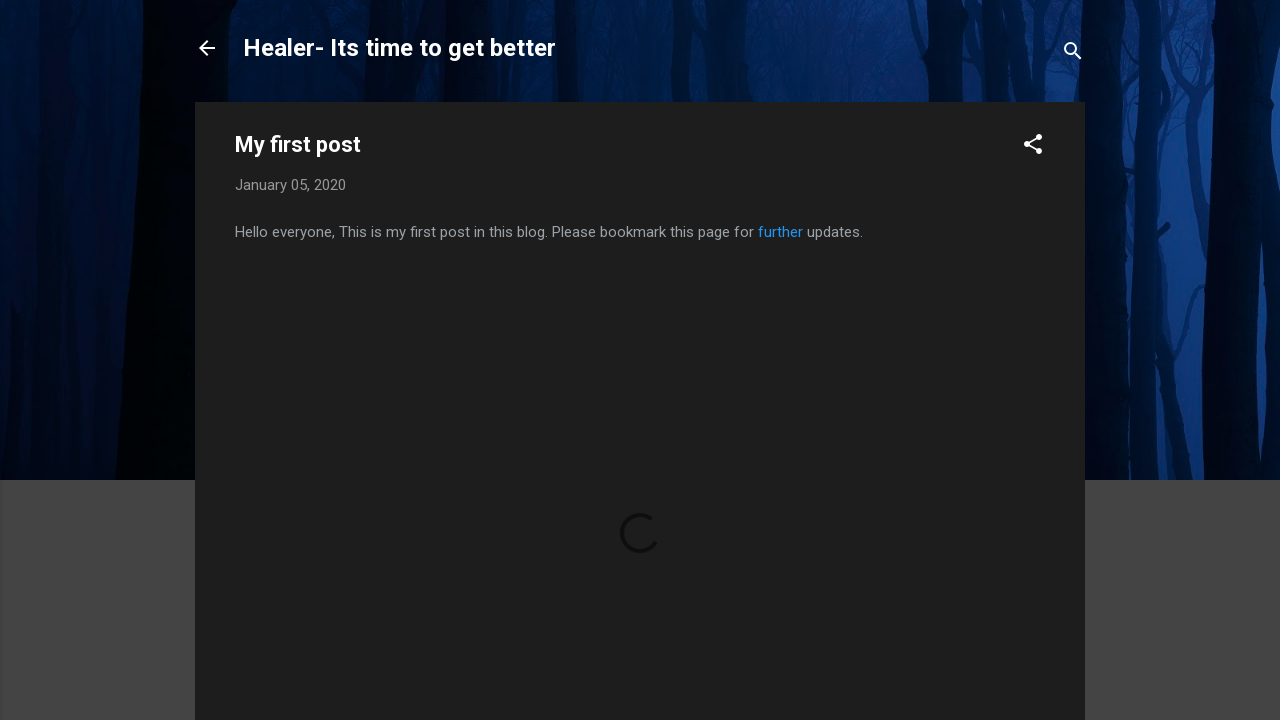

Clicked on 'further' link at (780, 232) on text='further'
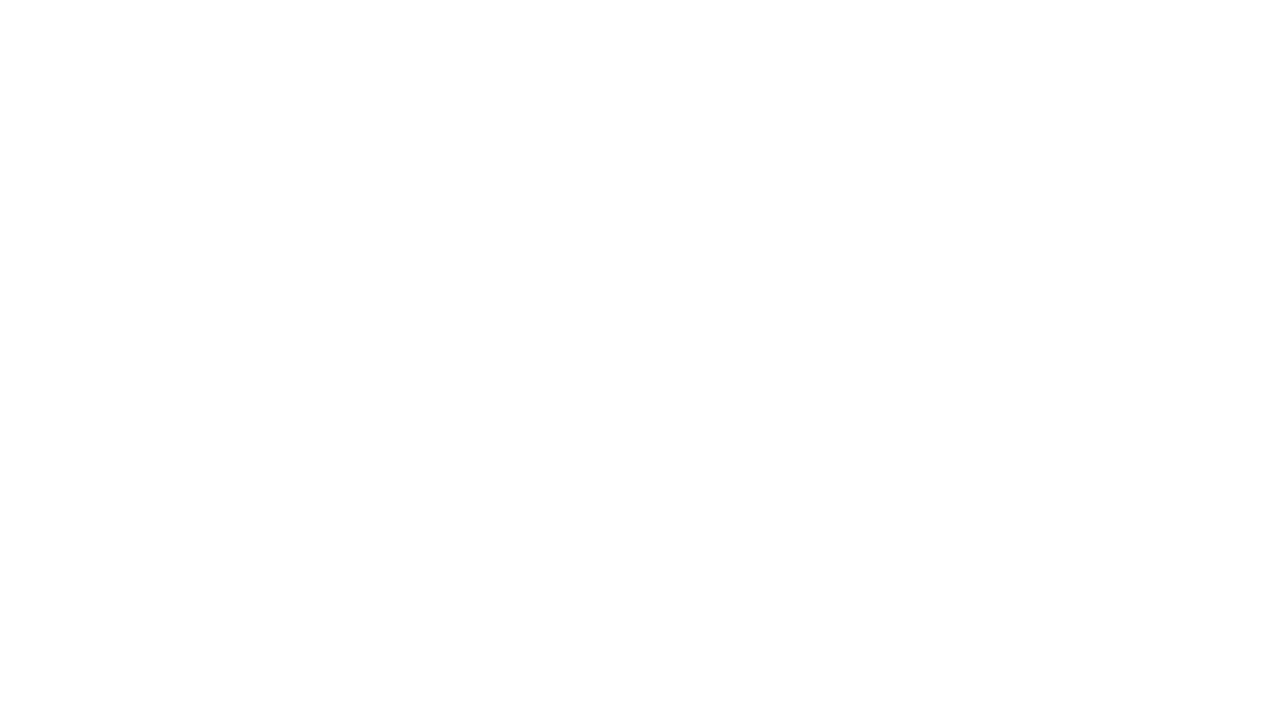

Waited for navigation to complete (networkidle)
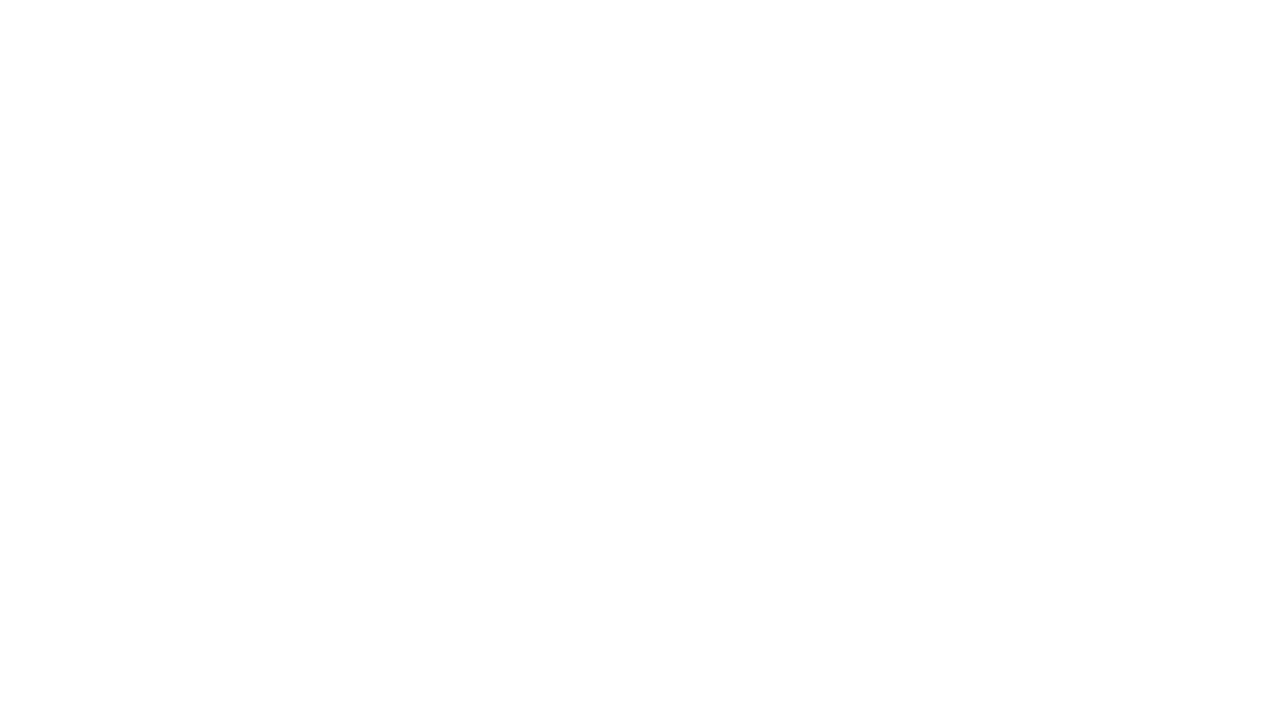

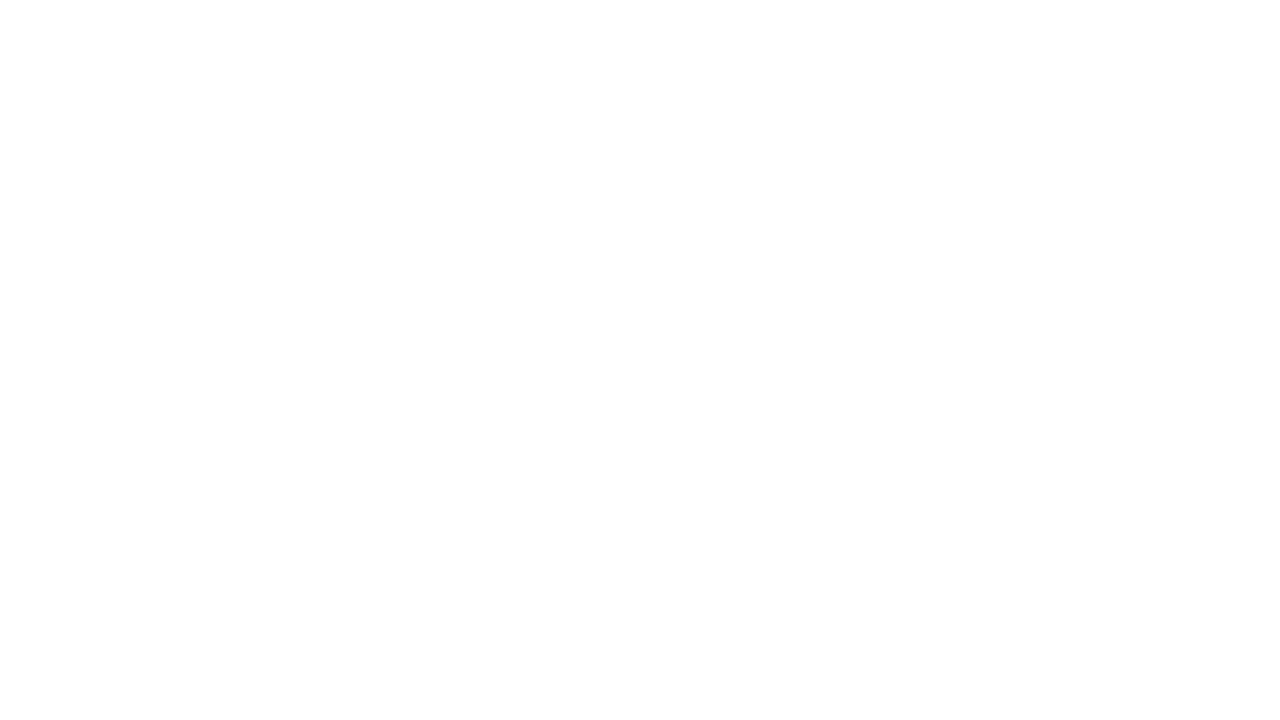